Performs monkey/chaos testing on the TechPro Education website by injecting Gremlins.js library which randomly clicks, scrolls, fills forms, and types on the page to test application stability.

Starting URL: https://www.techproeducation.com

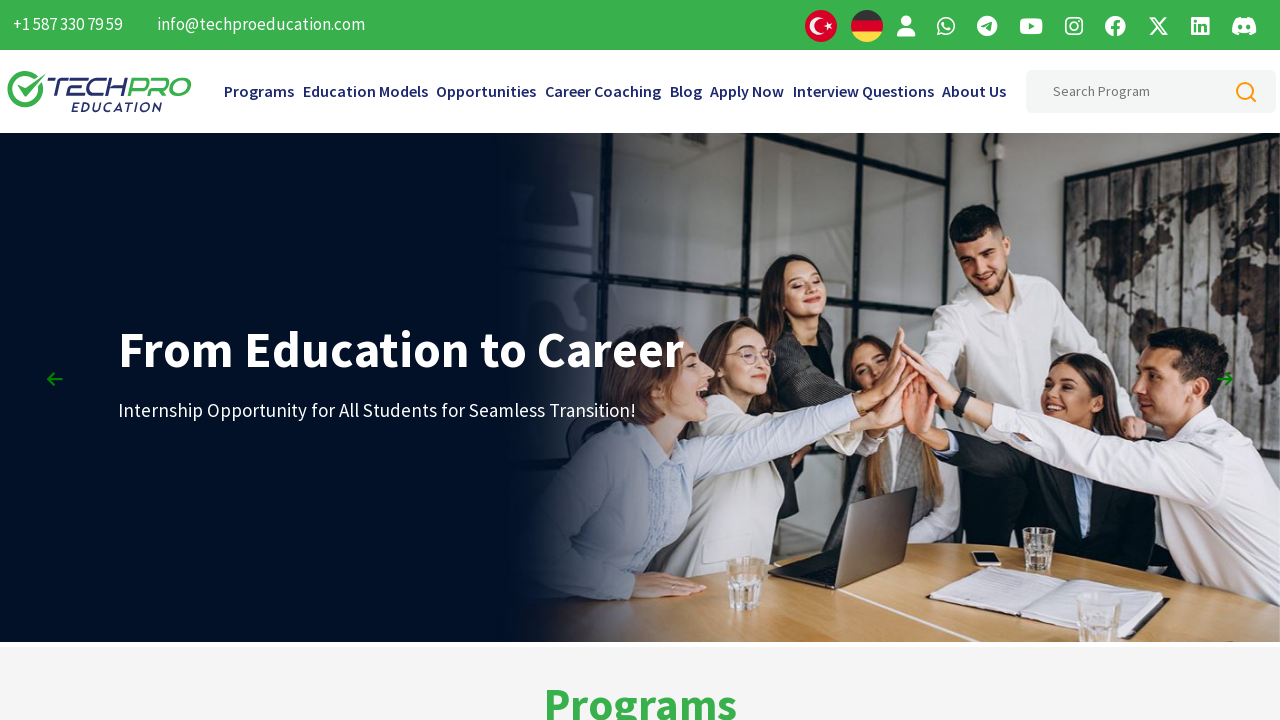

Injected and executed Gremlins.js monkey testing library with clicker, toucher, formFiller, scroller, and typer species
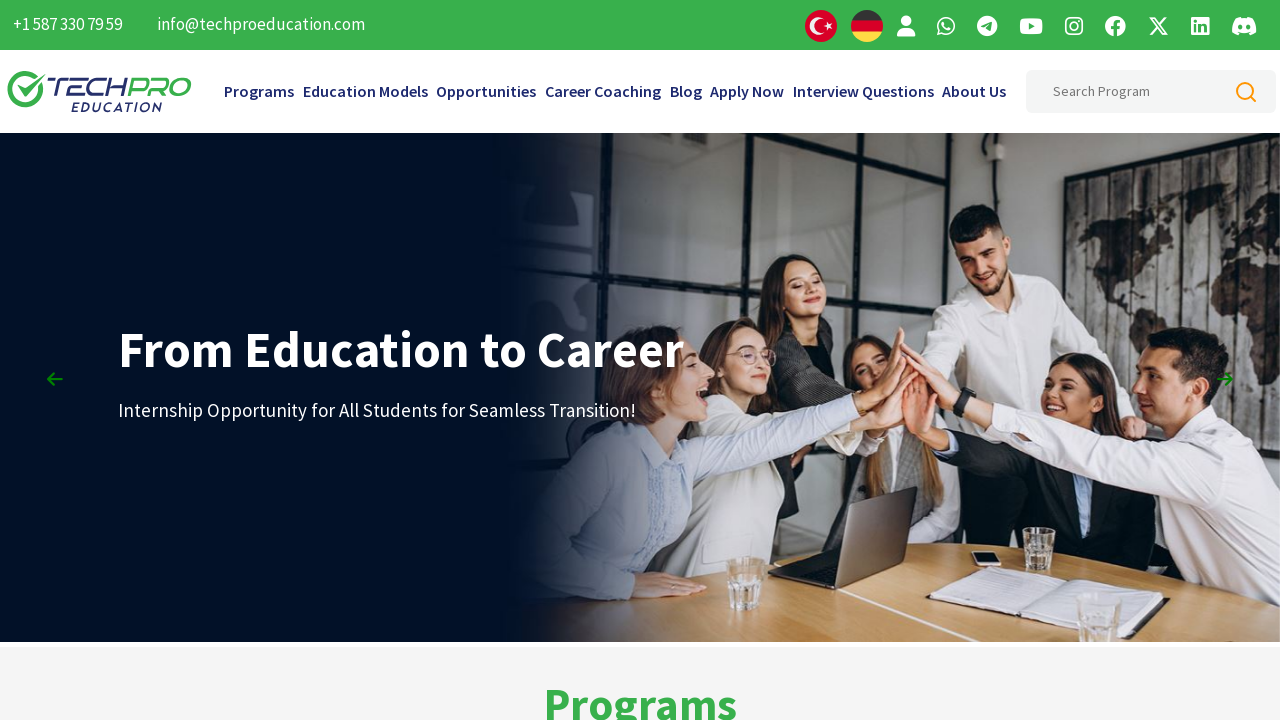

Waited 10 seconds for Gremlins.js to perform chaos testing with random clicks, scrolls, form fills, and typing
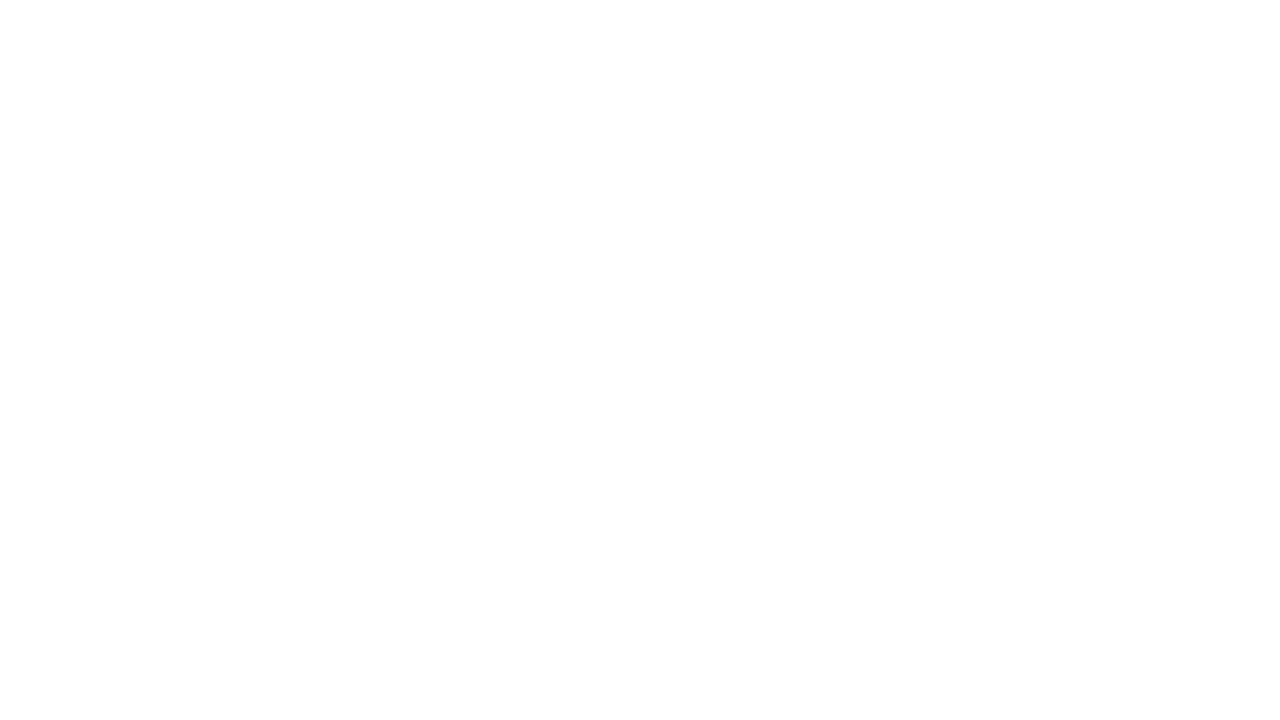

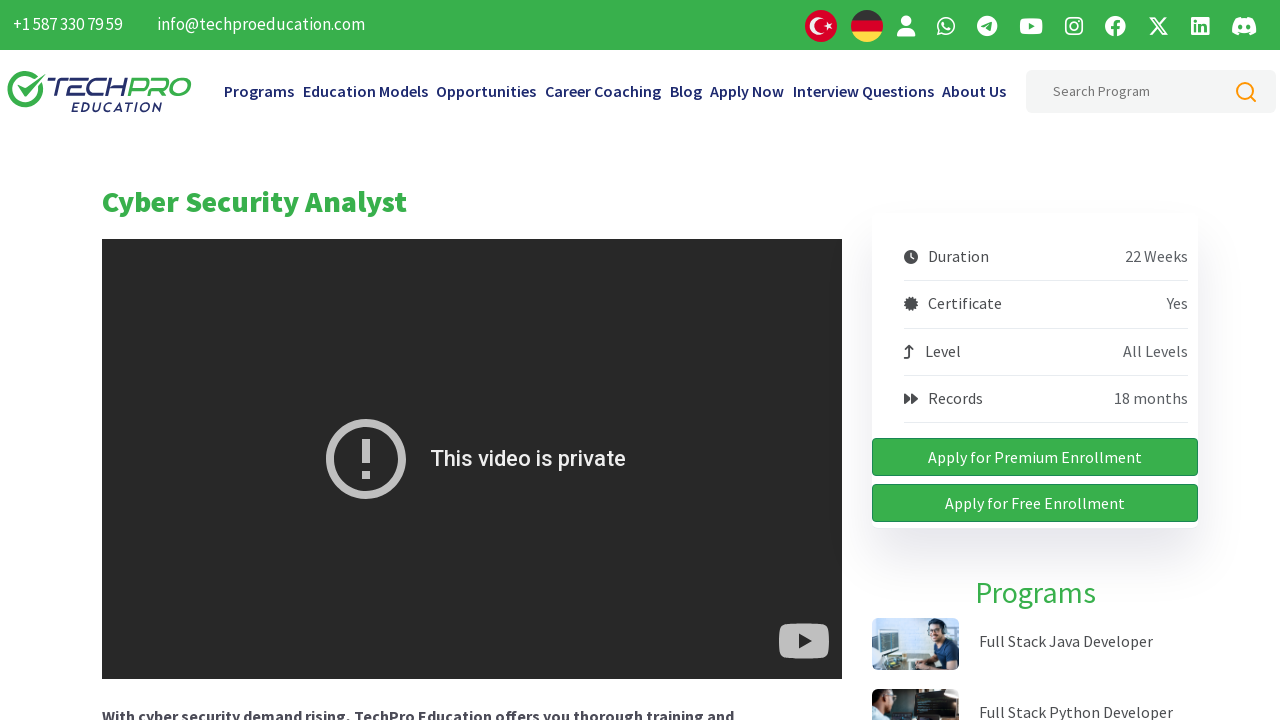